Navigates to Flipkart homepage and waits briefly to verify the page loads successfully

Starting URL: https://www.flipkart.com/

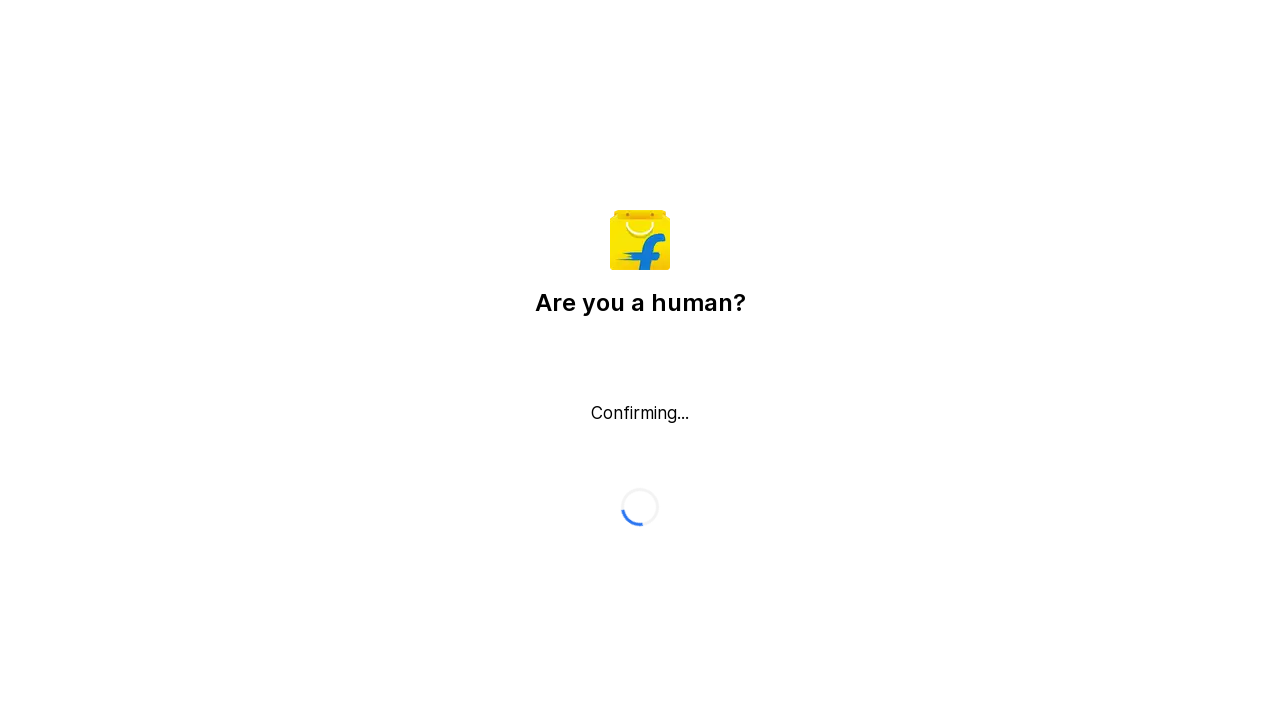

Waited for Flipkart homepage to reach domcontentloaded state
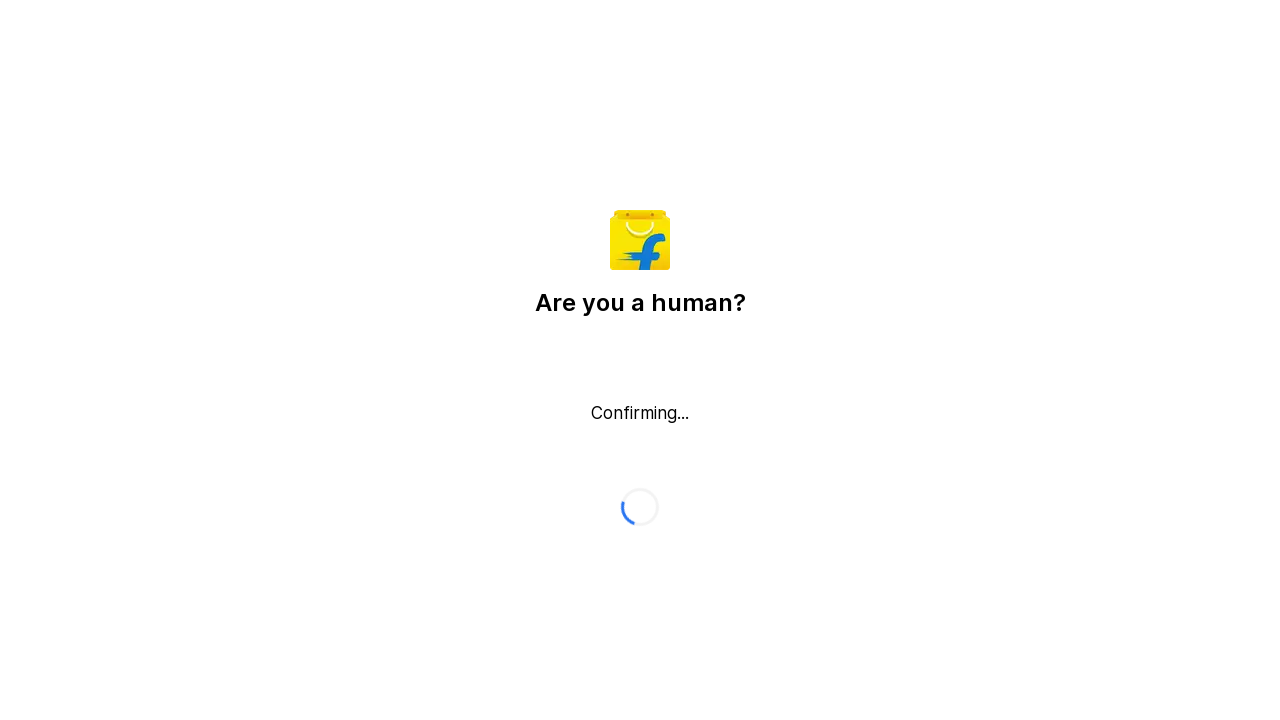

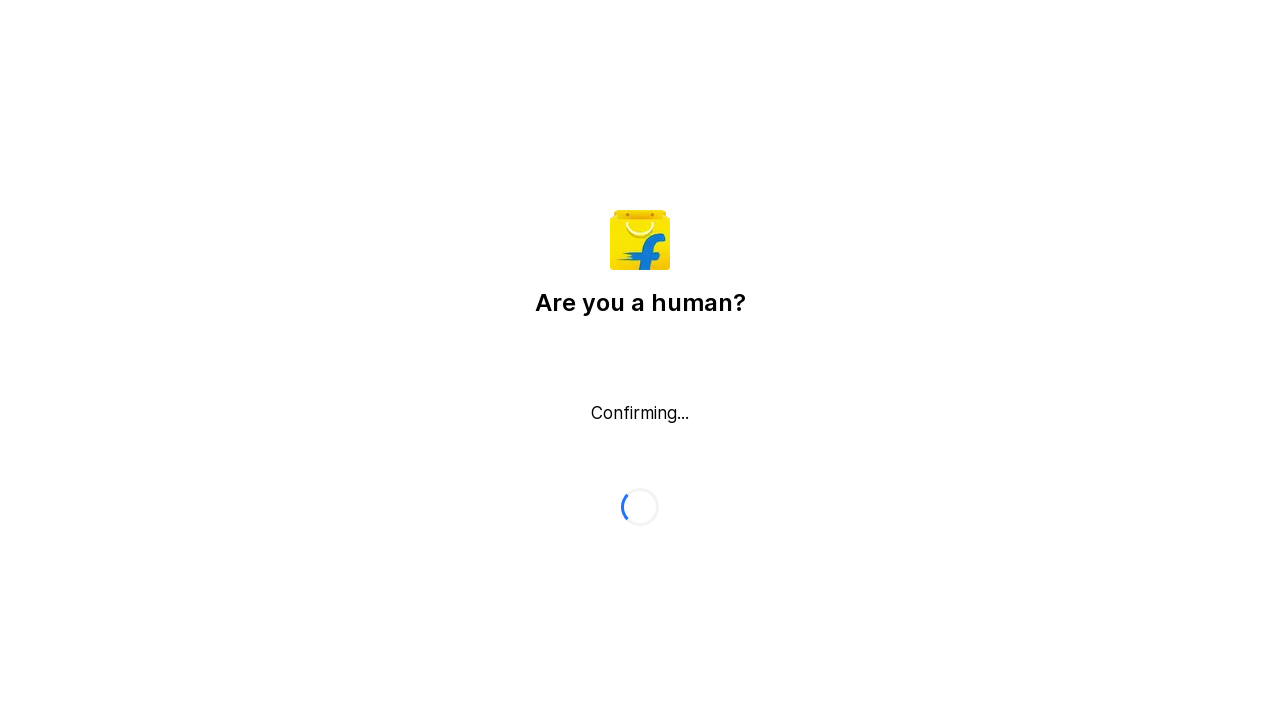